Tests clicking the Shop button from Tesla homepage and verifies navigation to the Tesla shop domain.

Starting URL: https://www.tesla.com/

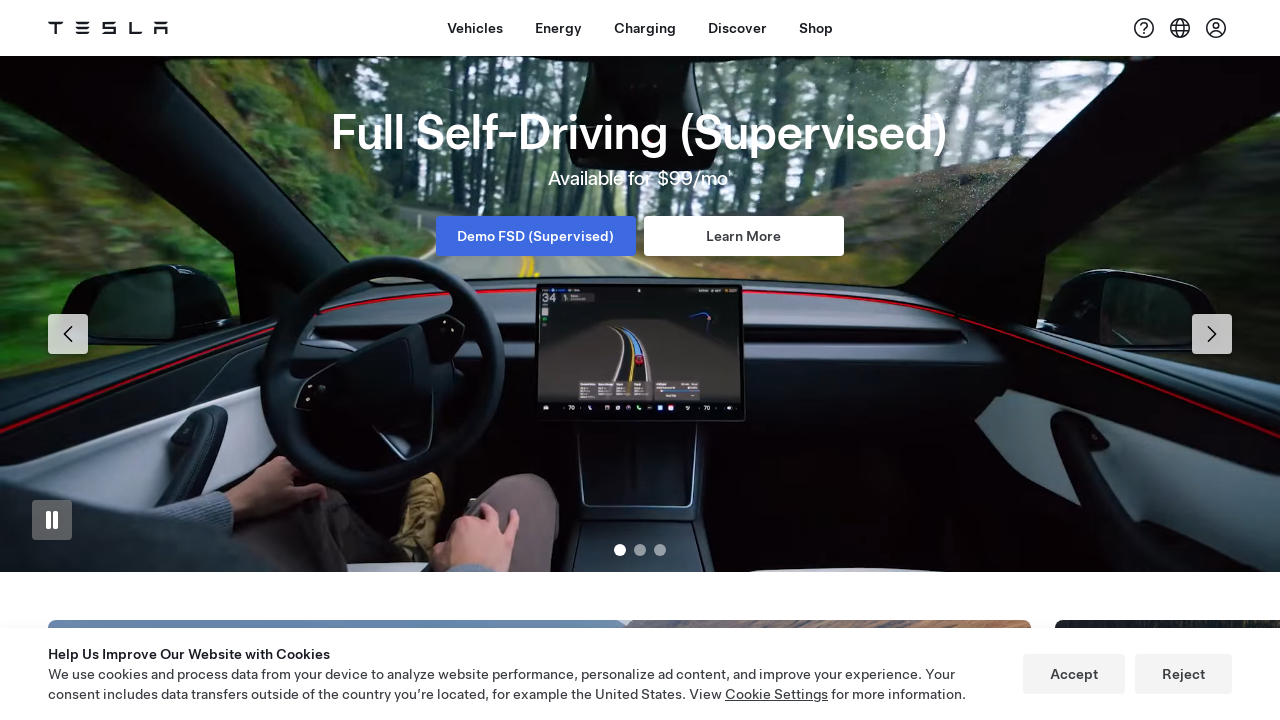

Shop button became visible on Tesla homepage
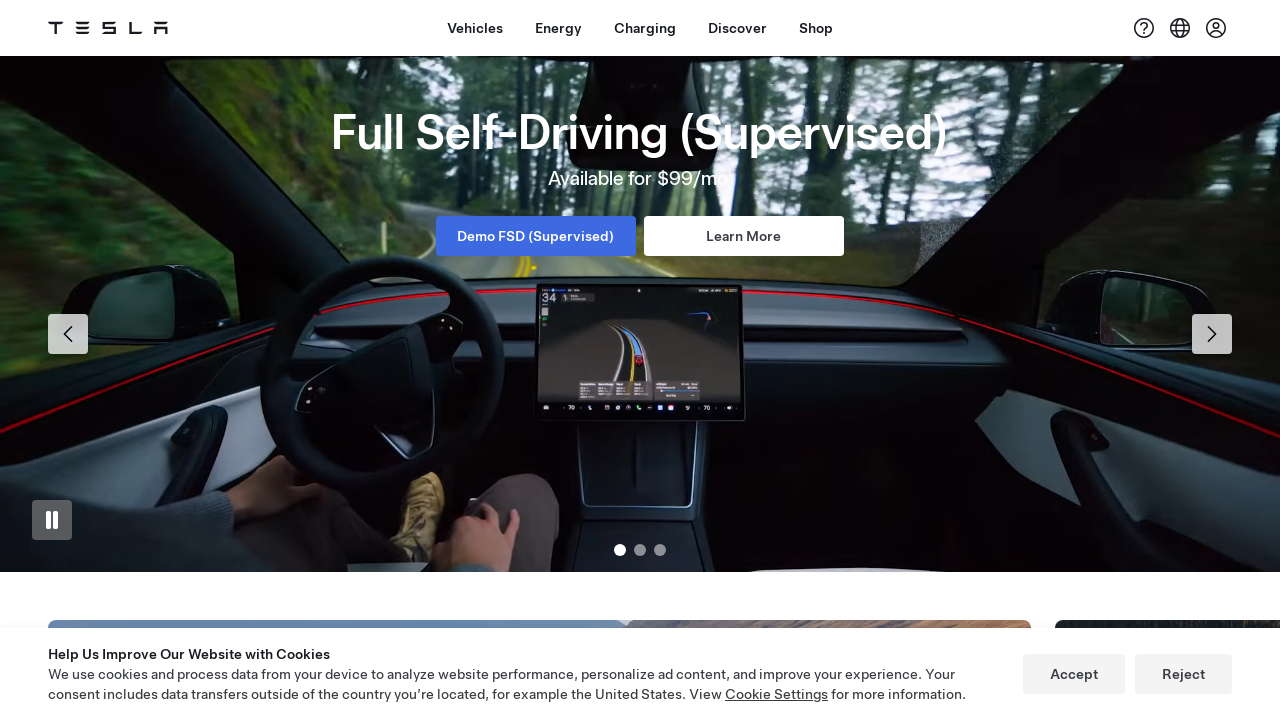

Clicked Shop button in navigation at (816, 28) on xpath=//a[contains(@id,'dx-nav-item--shop')]
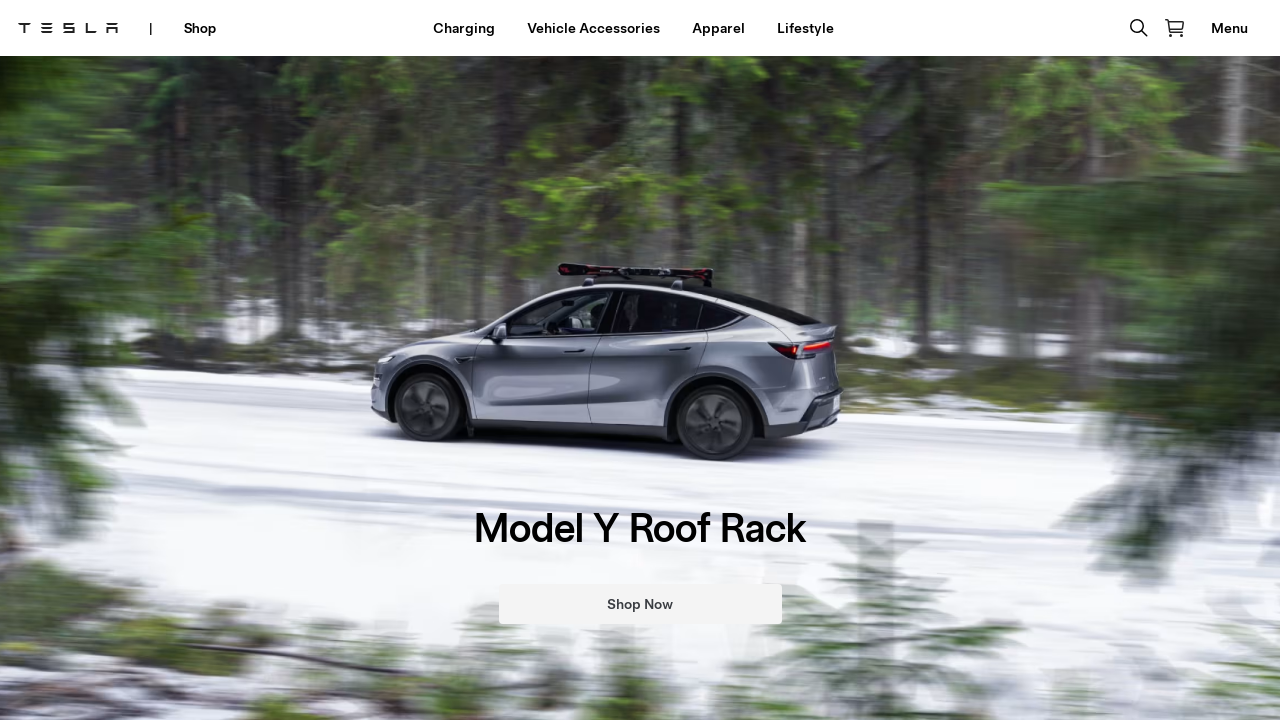

Successfully navigated to Tesla shop domain
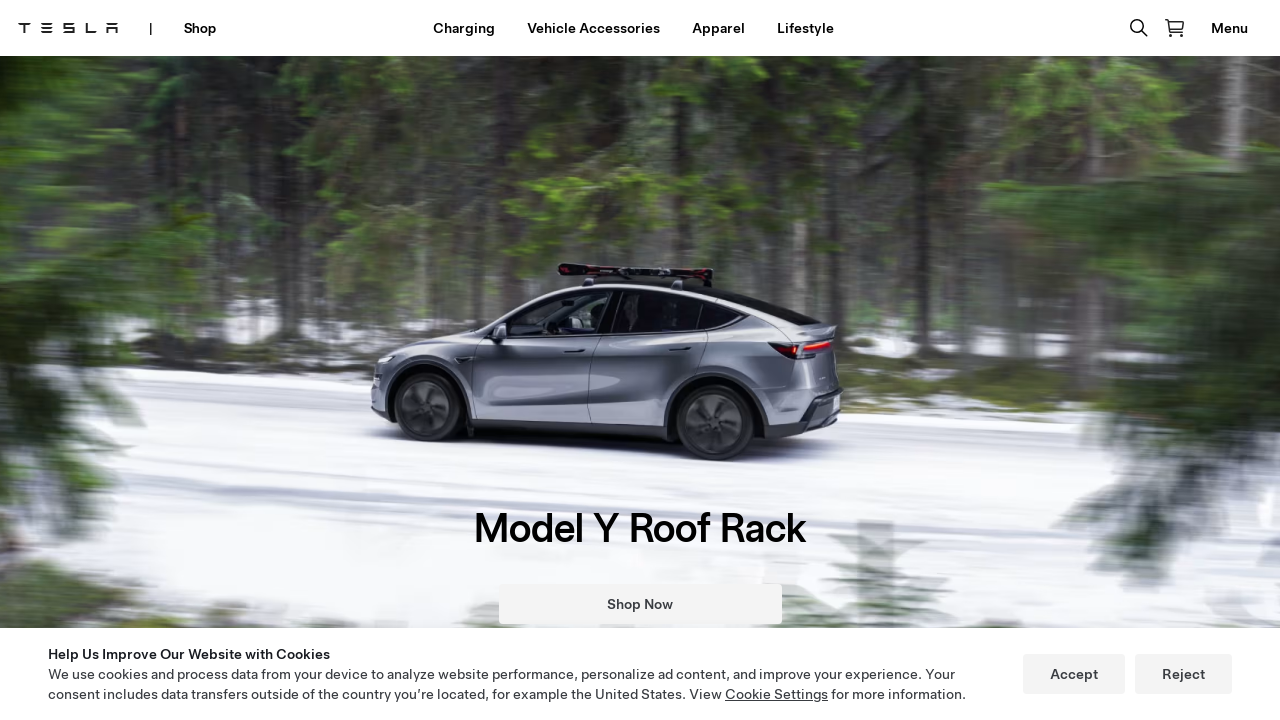

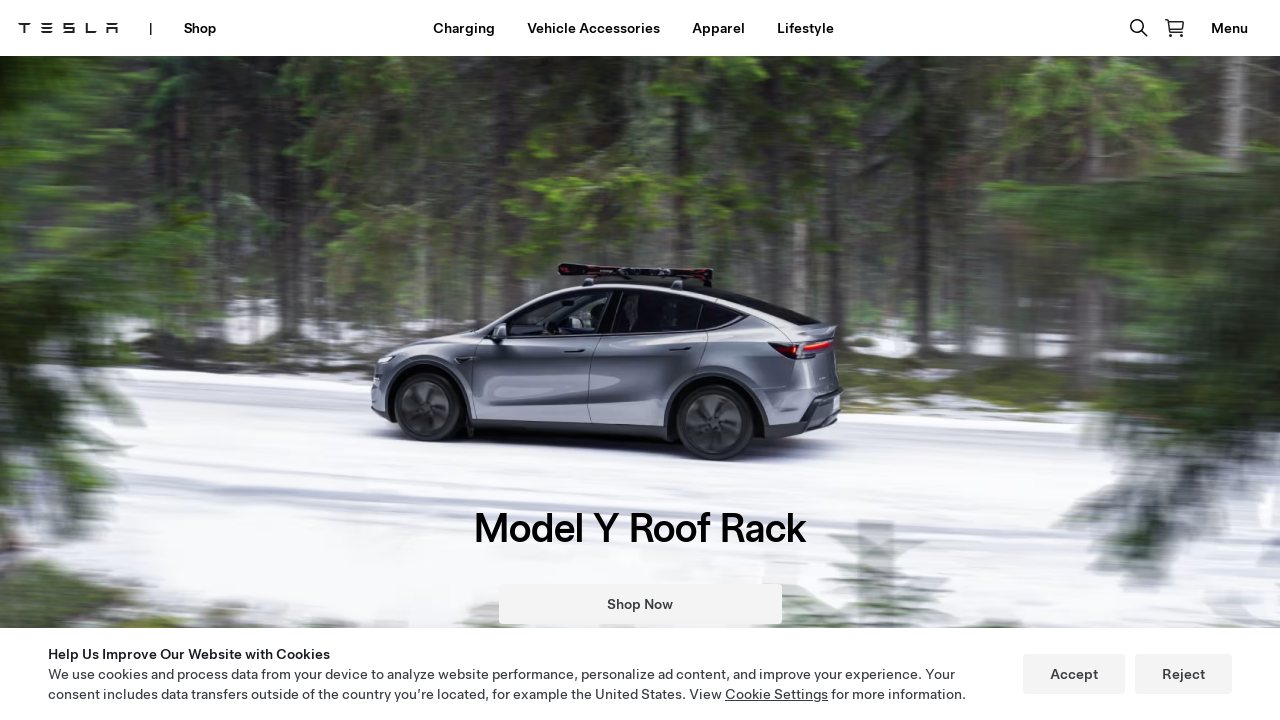